Tests modal functionality by clicking a button to open a modal dialog and then clicking the close button to dismiss it using JavaScript execution.

Starting URL: https://formy-project.herokuapp.com/modal

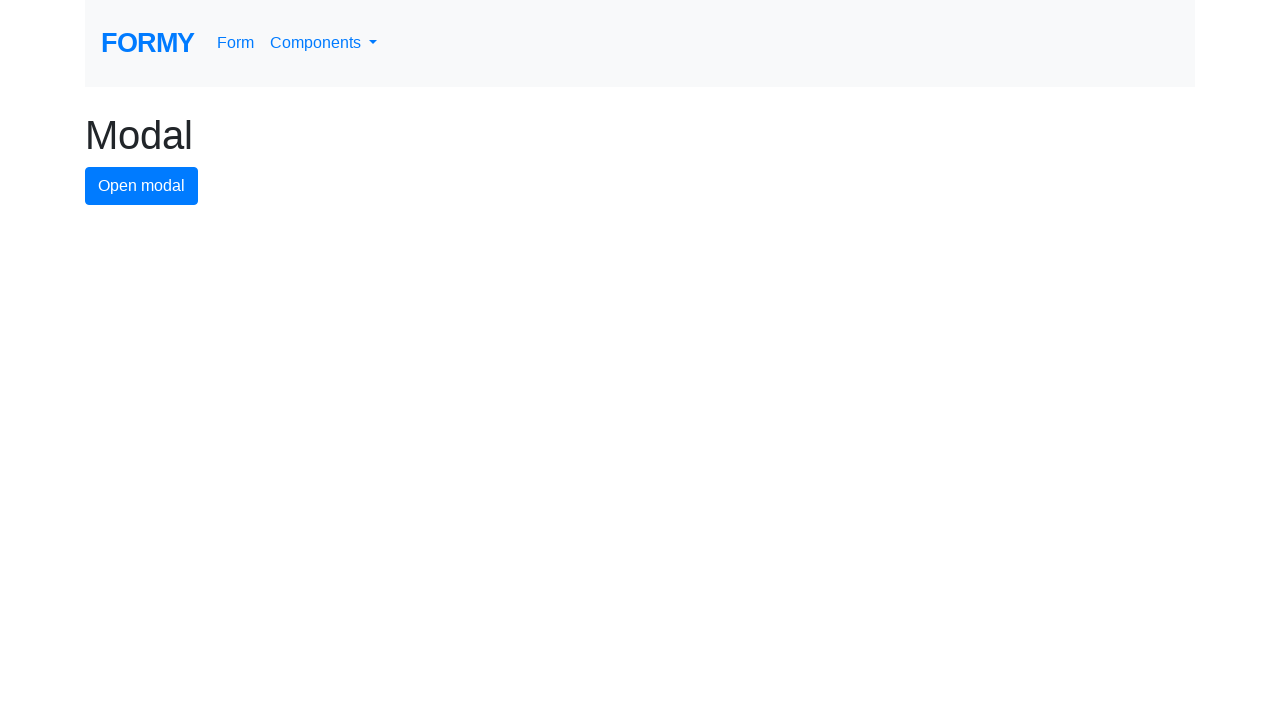

Clicked modal button to open modal dialog at (142, 186) on #modal-button
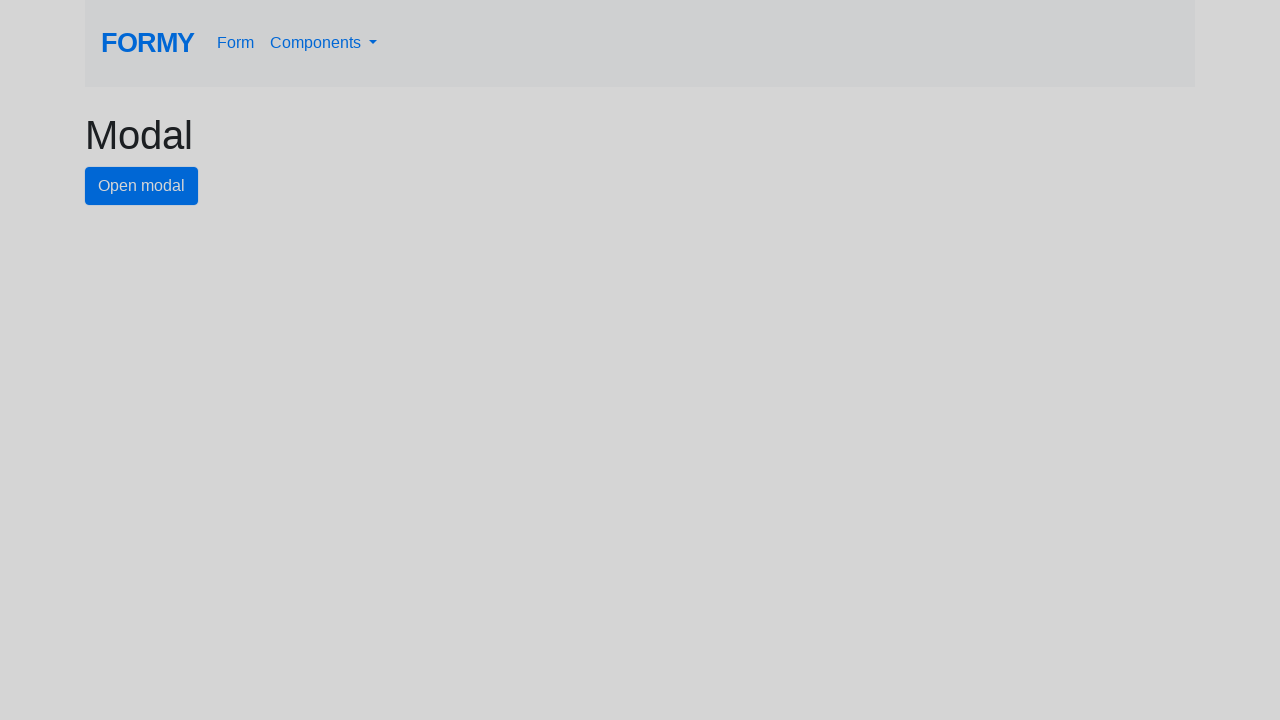

Modal dialog opened and close button is visible
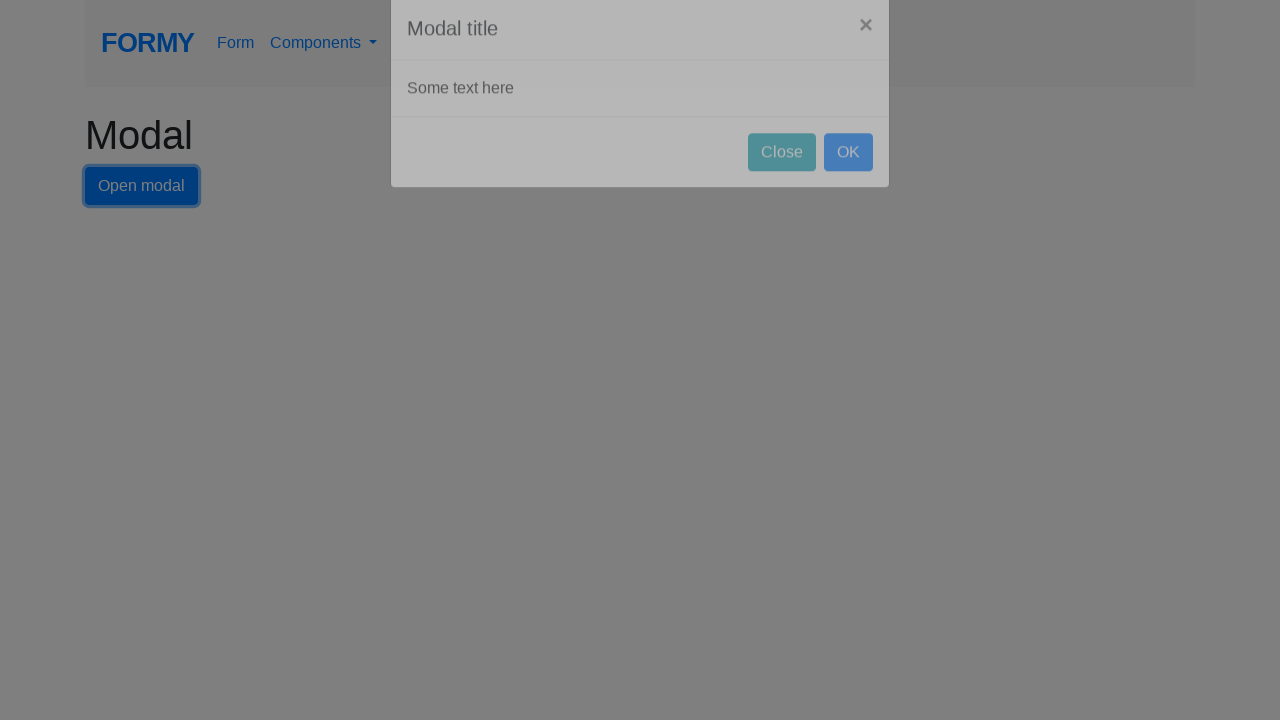

Executed JavaScript to click close button and dismiss modal
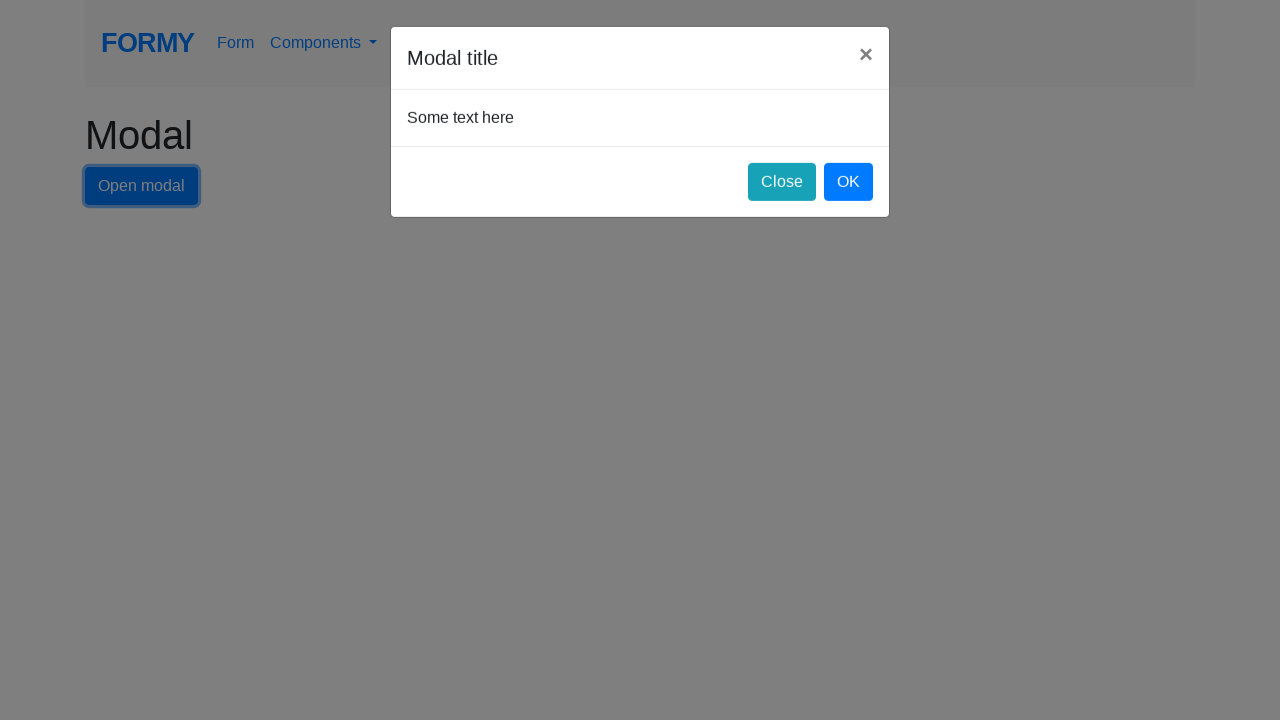

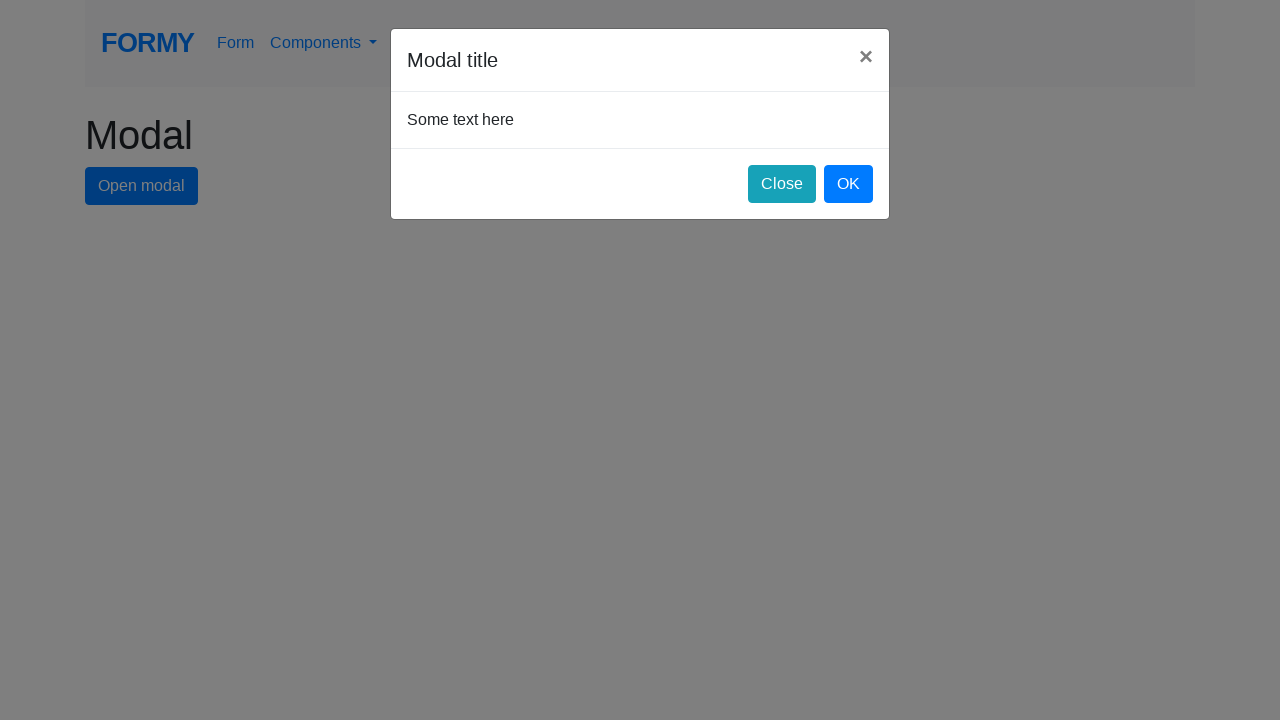